Tests number input field functionality by entering a value, clearing the field, and entering a different value on a public test site

Starting URL: http://the-internet.herokuapp.com/inputs

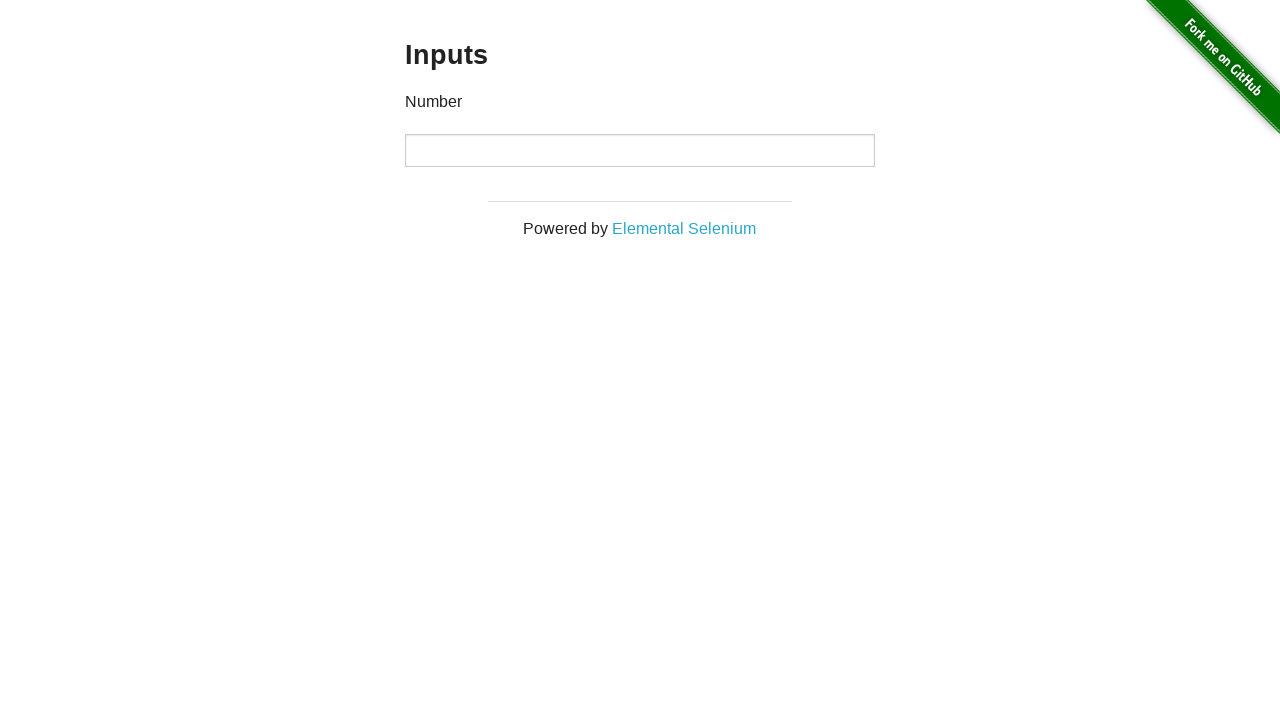

Entered 1000 into the number input field on input[type='number']
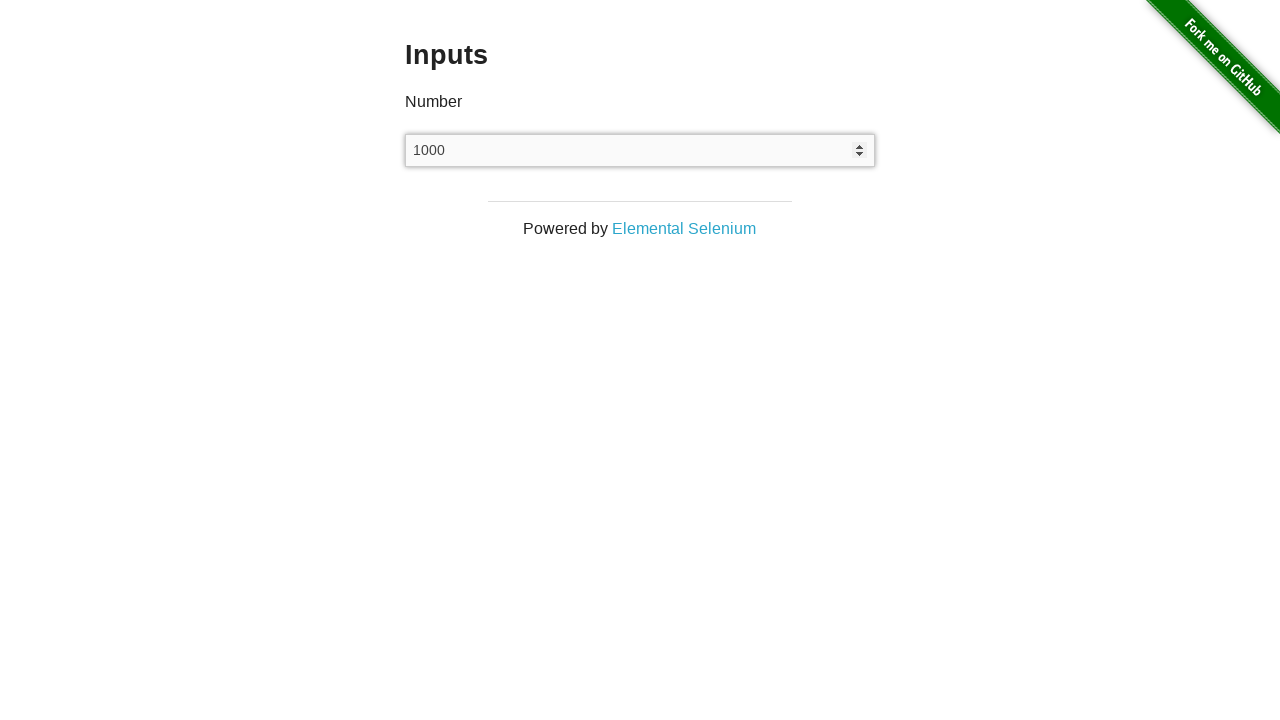

Pressed Enter on the number input field on input[type='number']
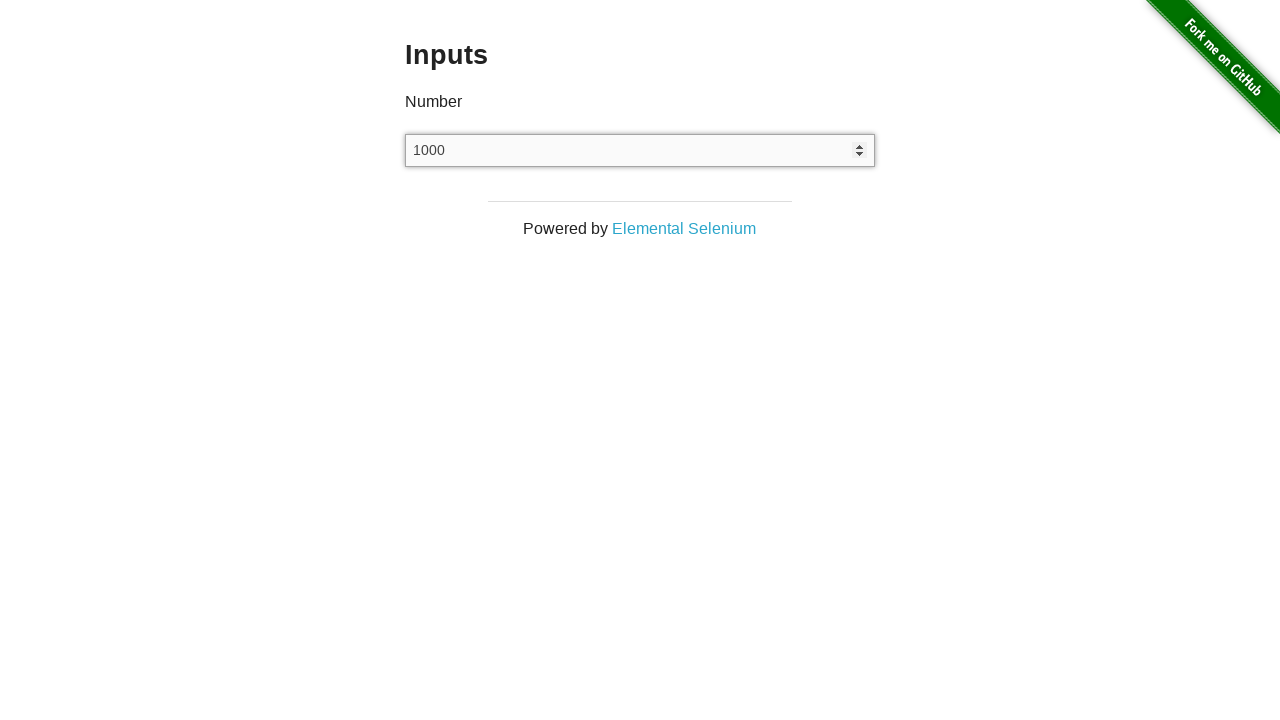

Cleared the number input field on input[type='number']
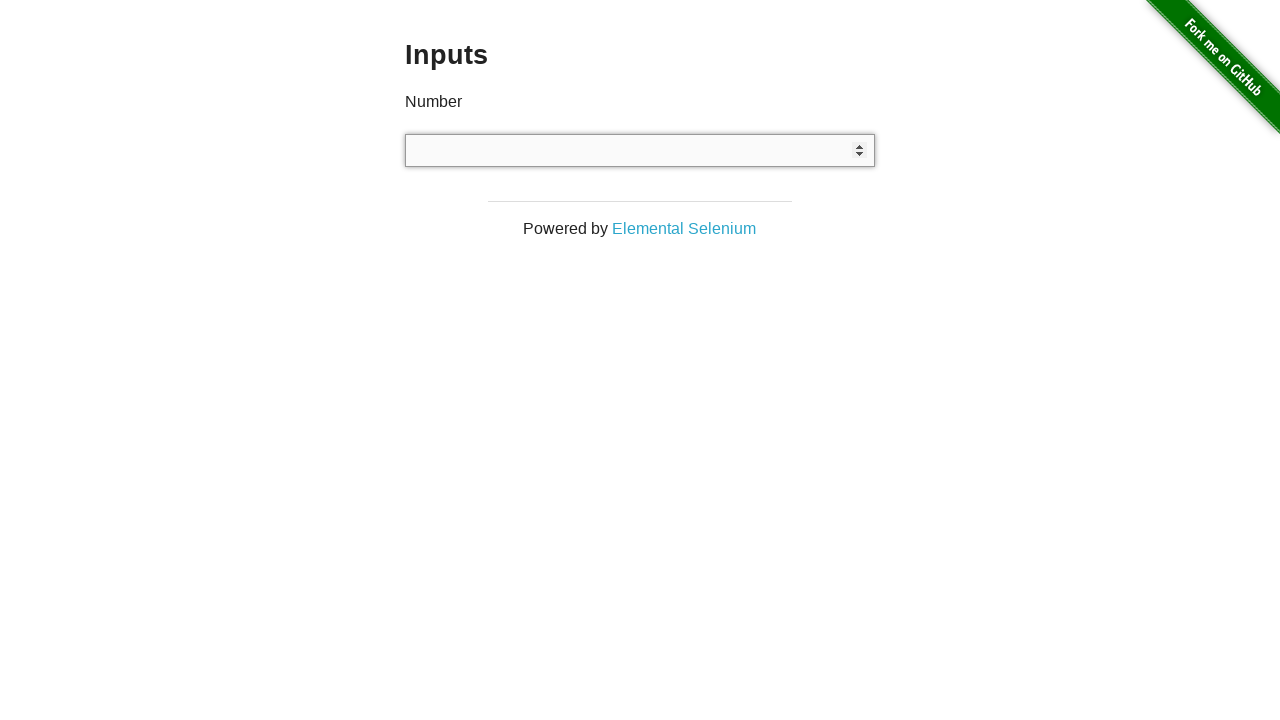

Entered 999 into the number input field on input[type='number']
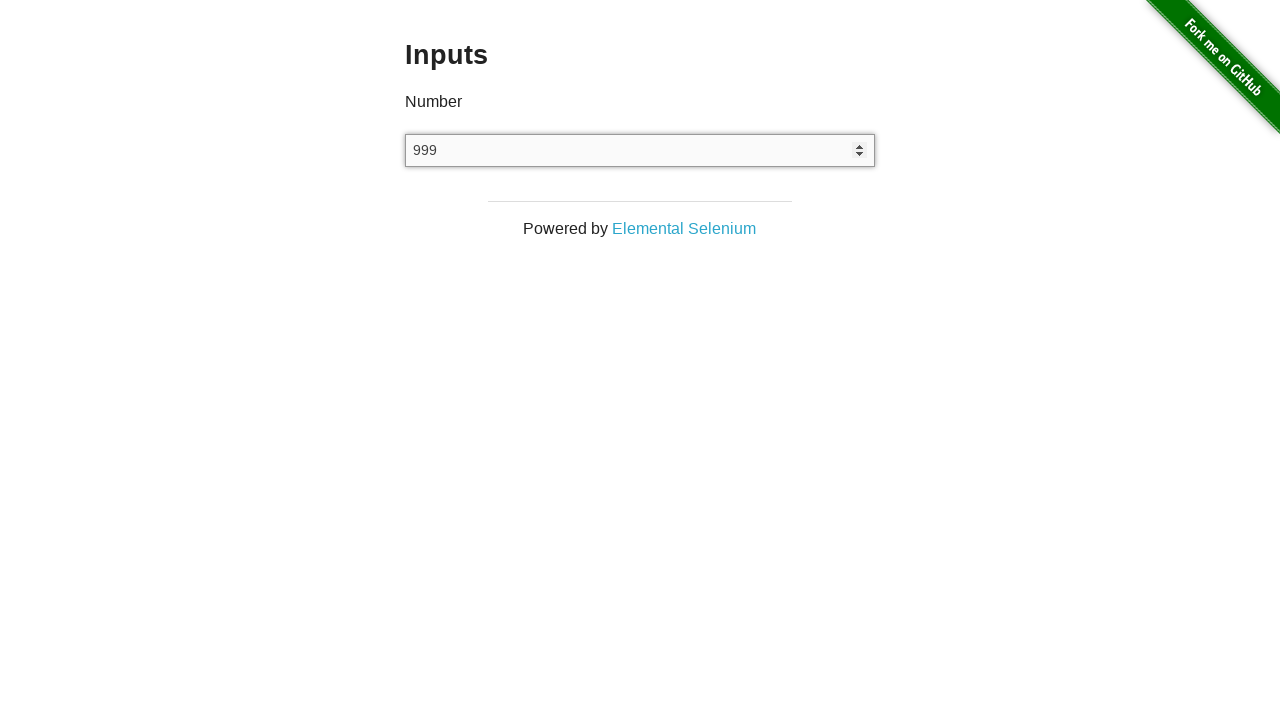

Pressed Enter on the number input field on input[type='number']
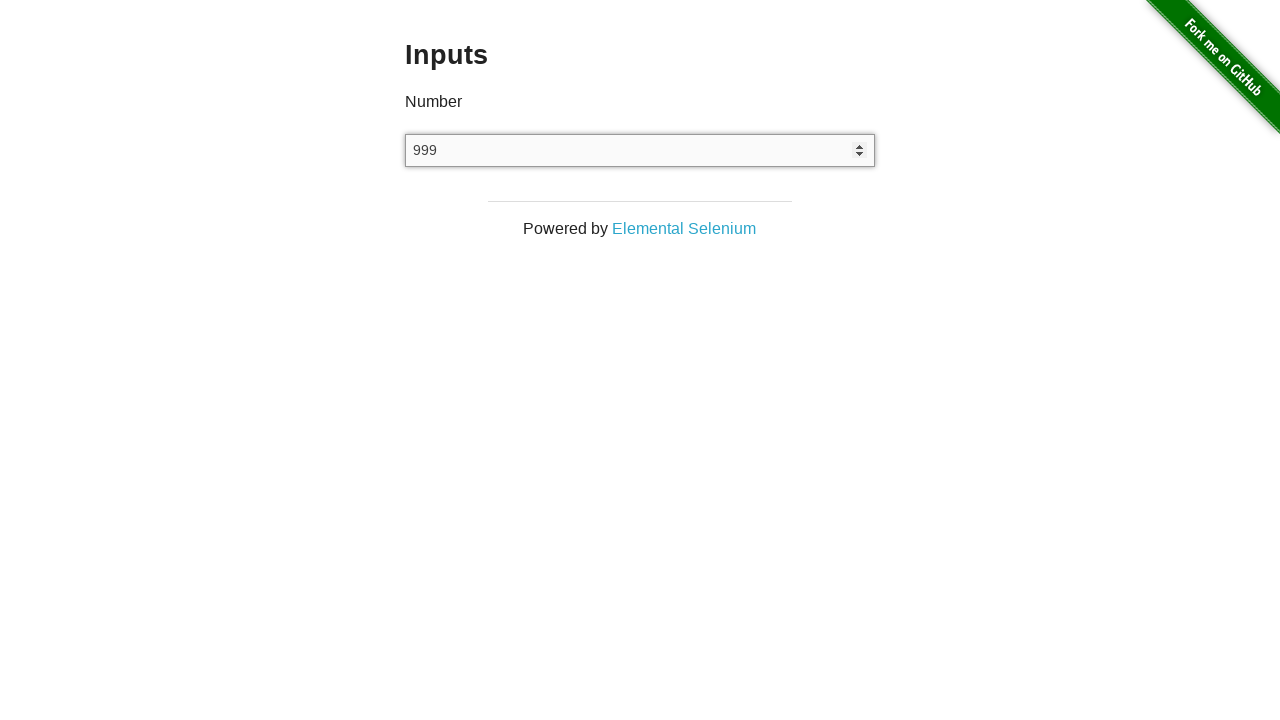

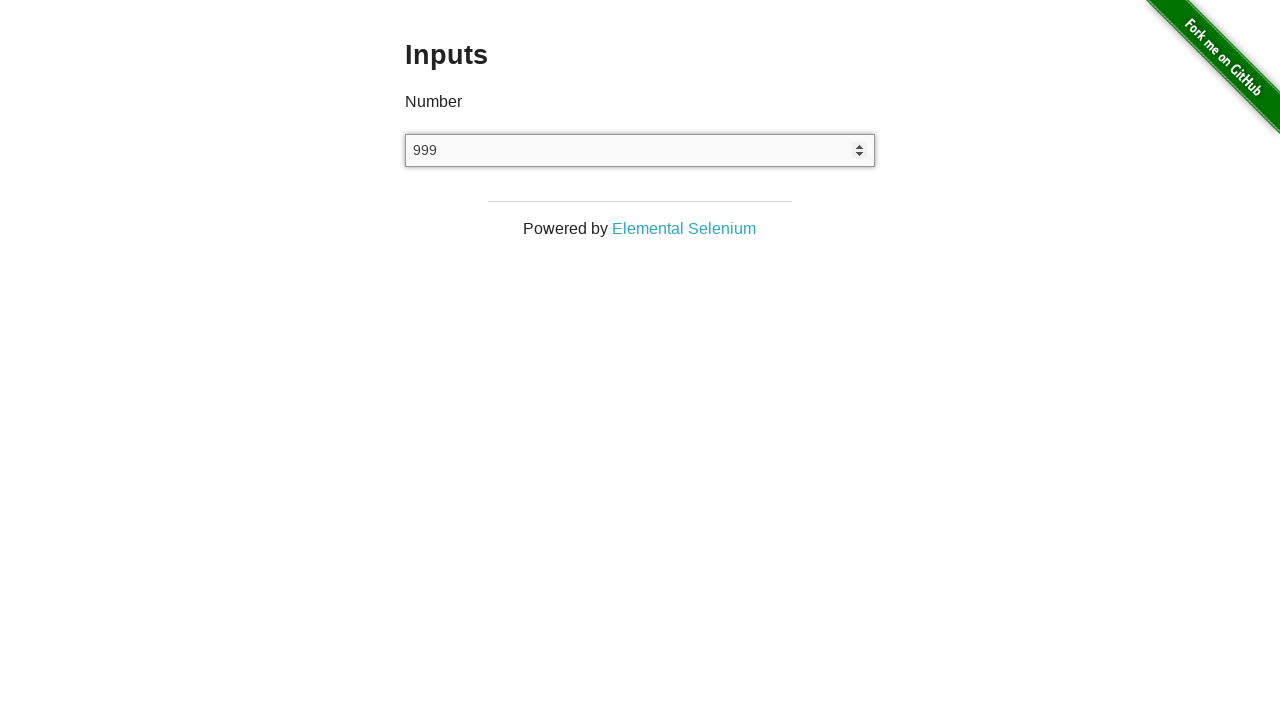